Tests an element with multiple CSS classes, clicking a button to change classes and verifying the class transformation from warning/large to error.

Starting URL: https://osstep.github.io/assertion_tohaveclass

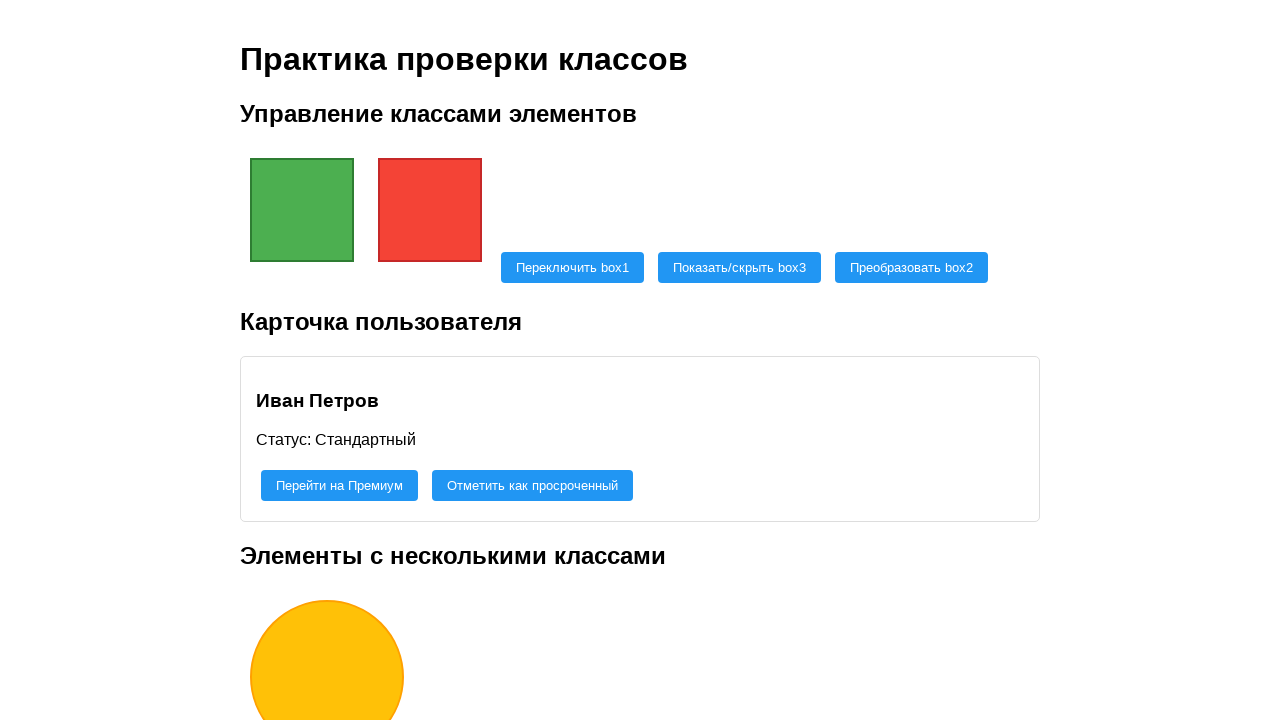

Waited for multi-class element to be visible
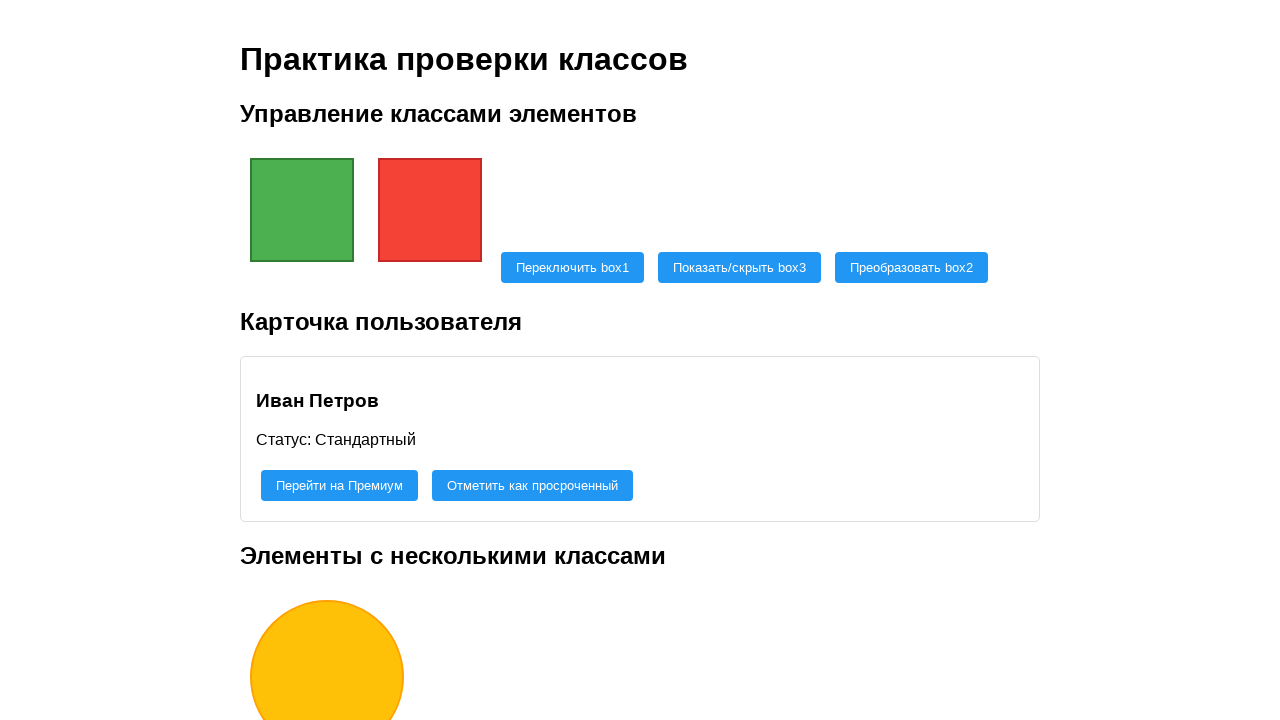

Clicked button to change classes at (491, 679) on internal:role=button[name="Изменить классы"i]
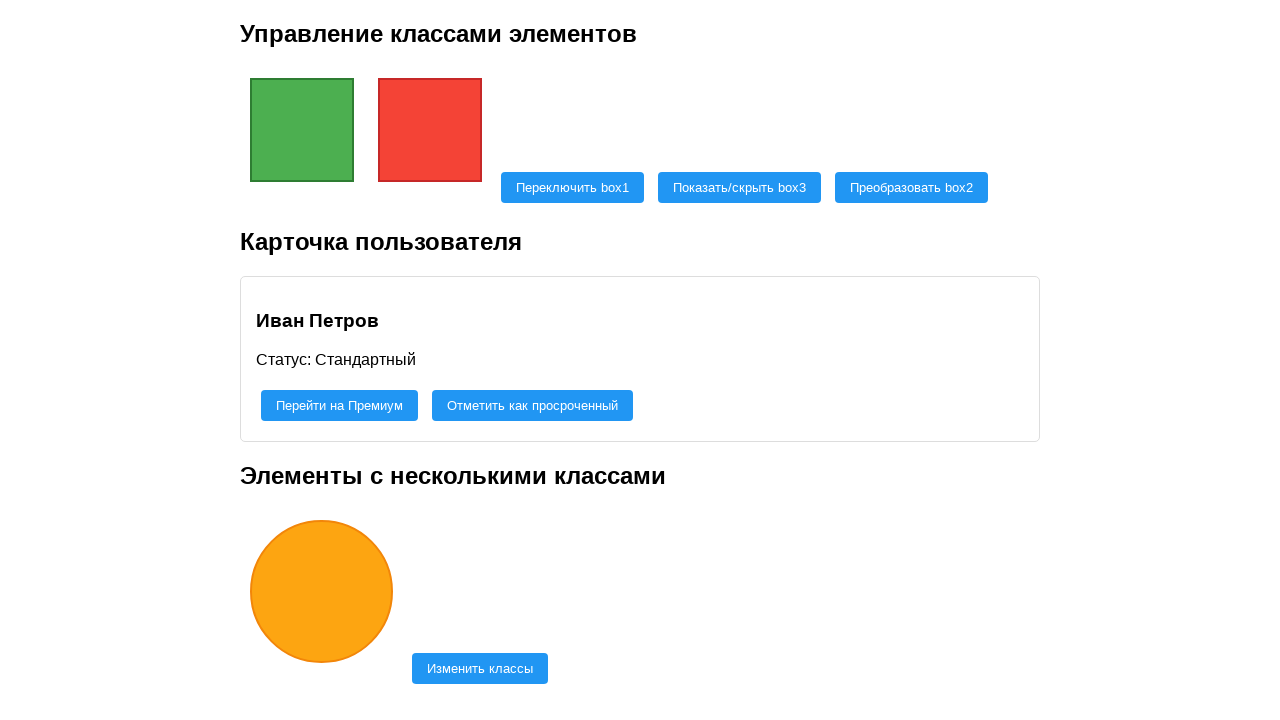

Verified class transformation - element now has error class instead of warning/large
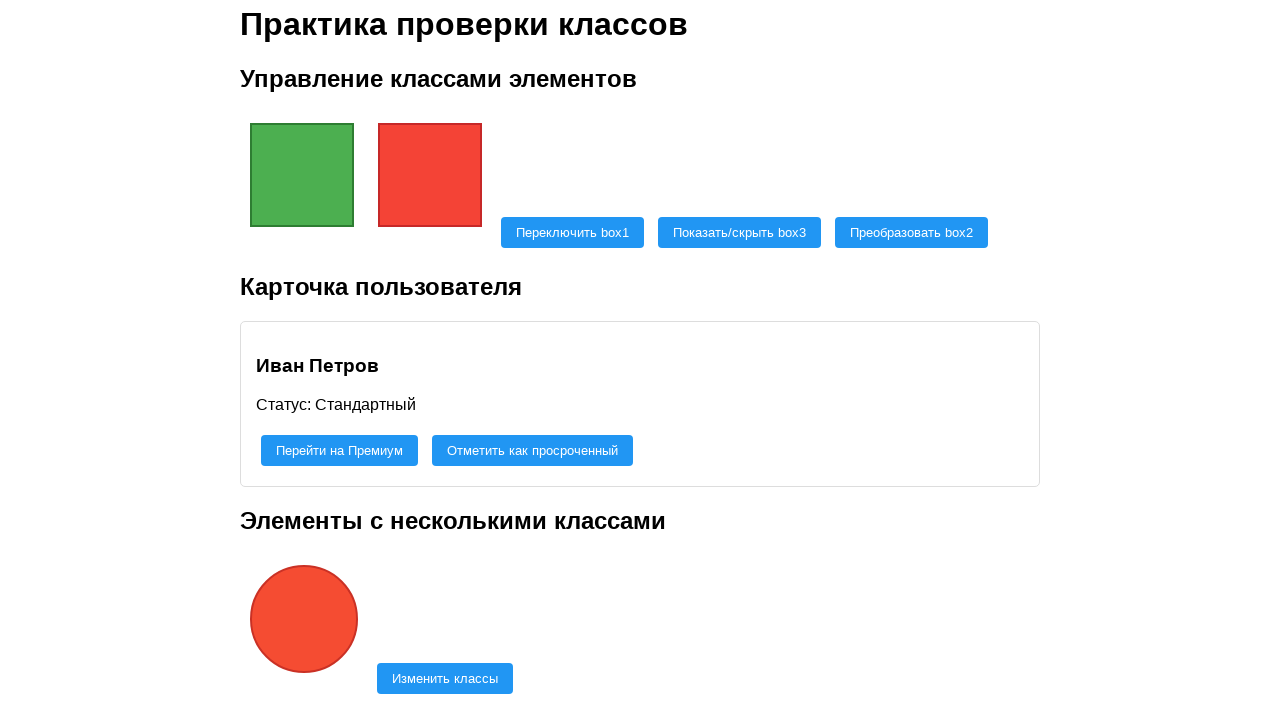

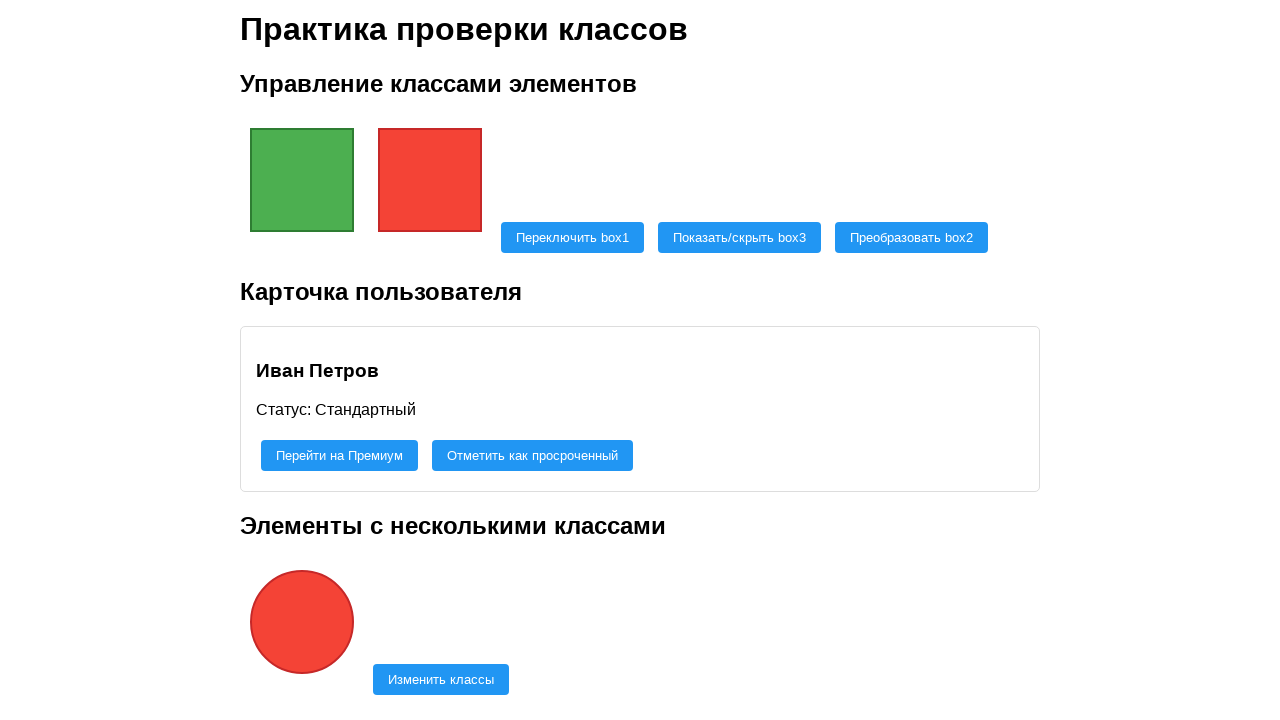